Tests multiplication operation (3 * 4 = 12) on the calculator

Starting URL: http://juliemr.github.io/protractor-demo/

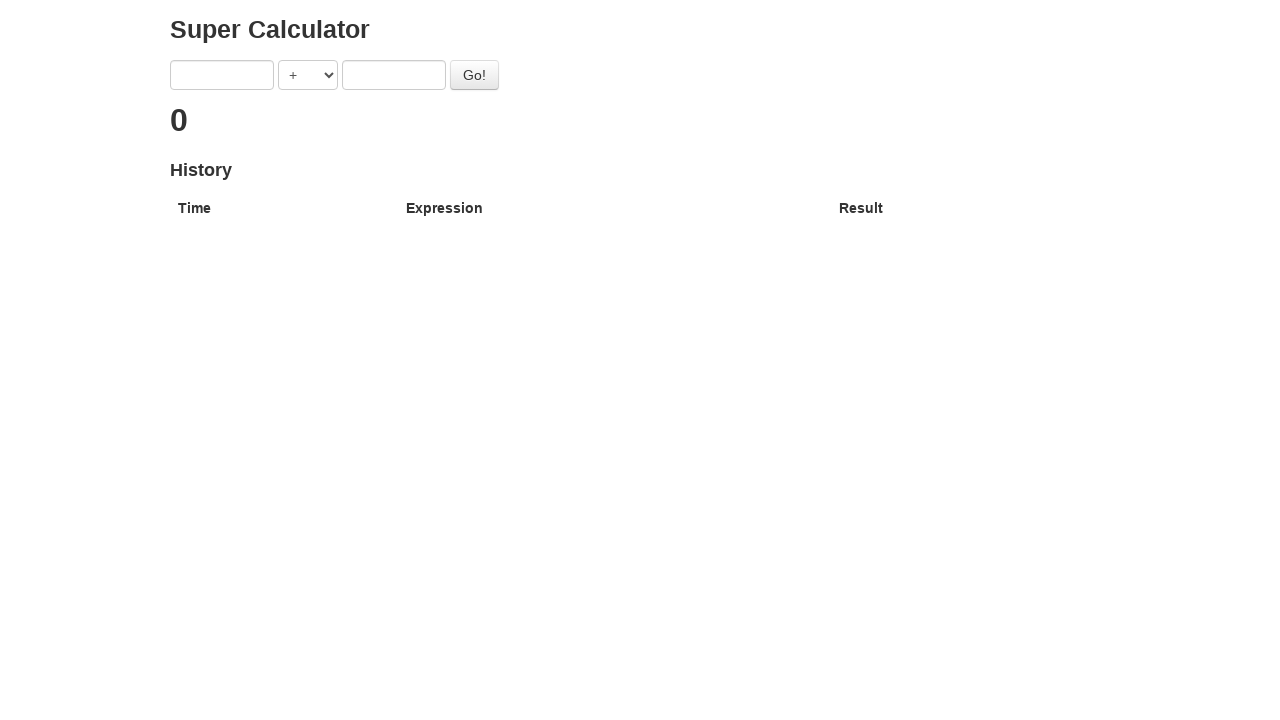

Filled first input field with '3' on input[ng-model='first']
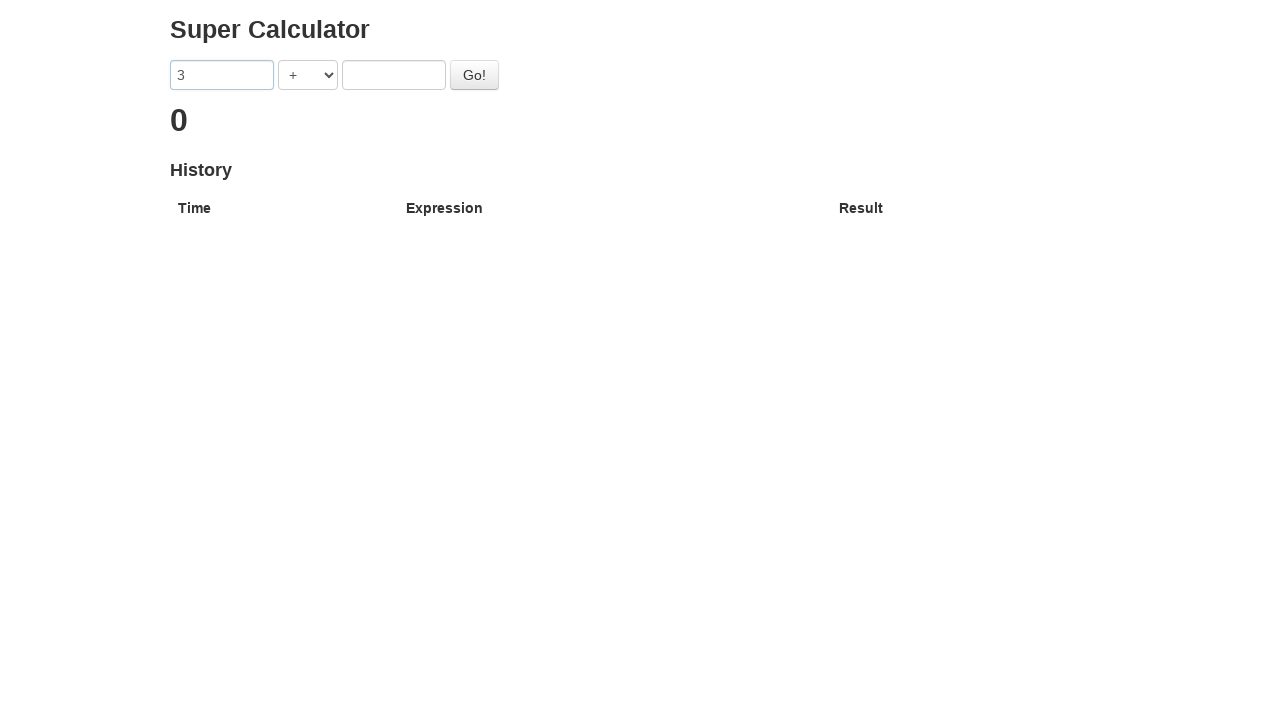

Filled second input field with '4' on input[ng-model='second']
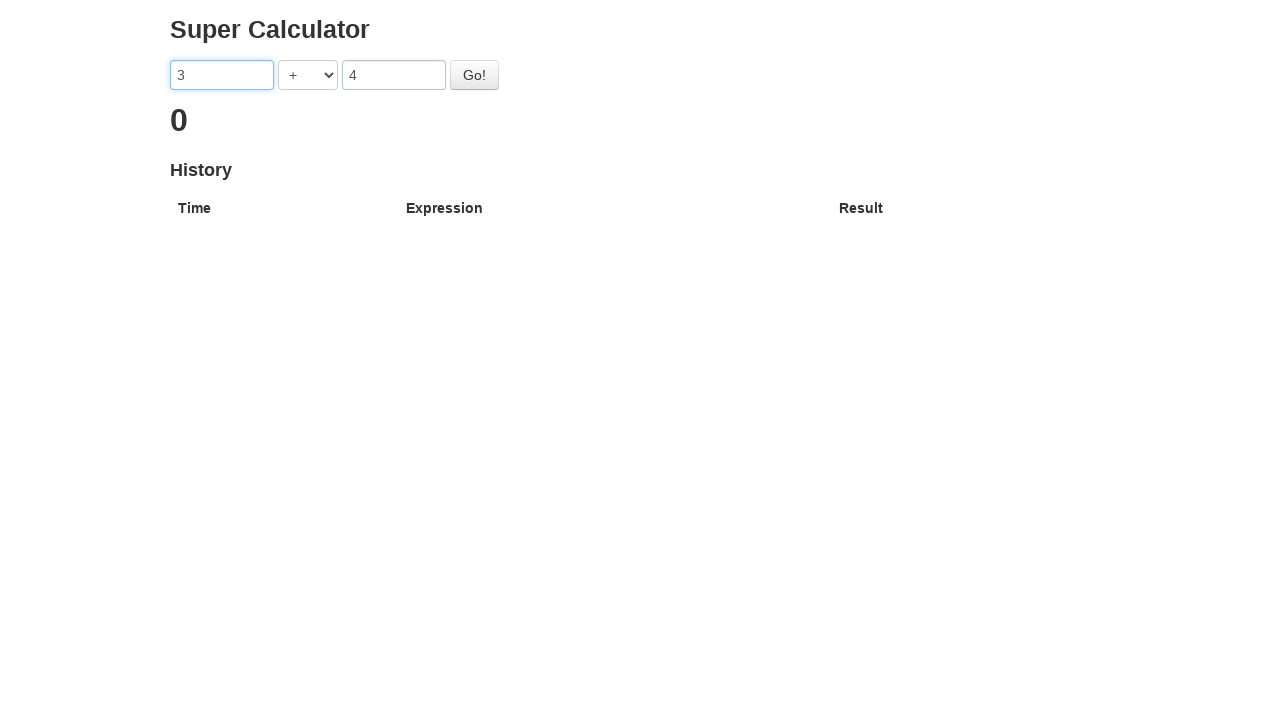

Selected MULTIPLICATION operator from dropdown on select[ng-model='operator']
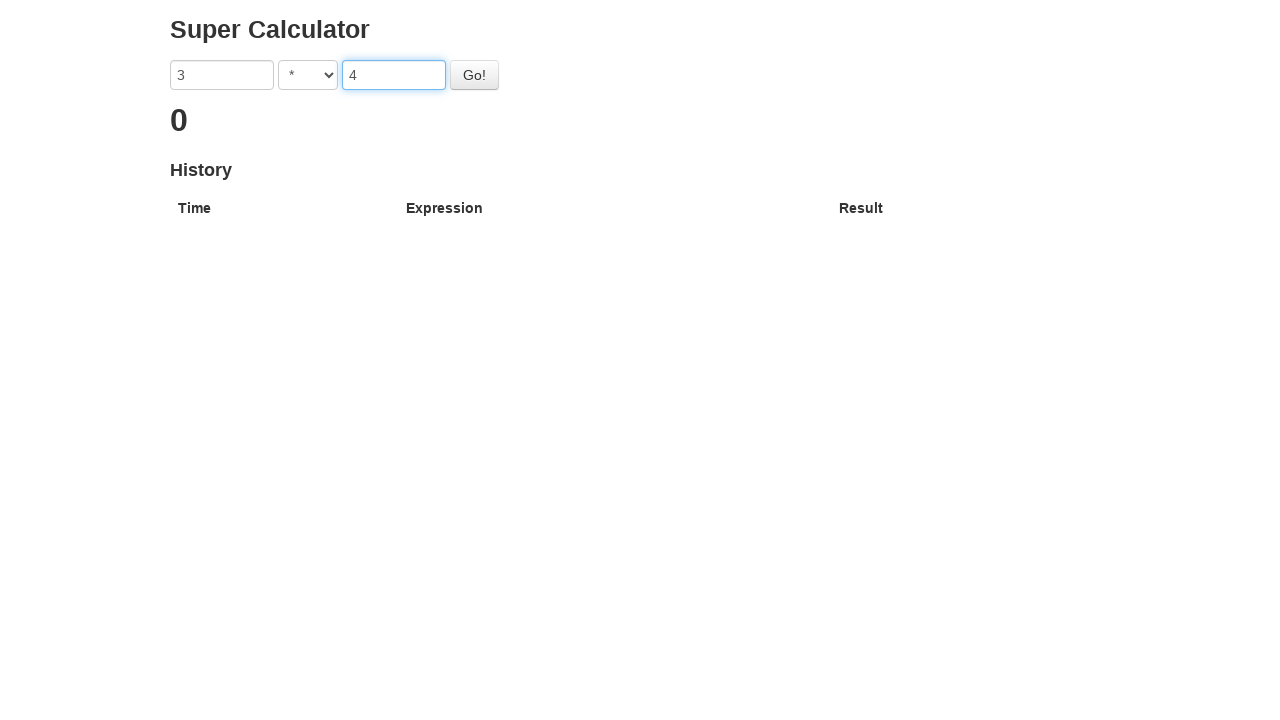

Clicked the Go button to execute multiplication at (474, 75) on #gobutton
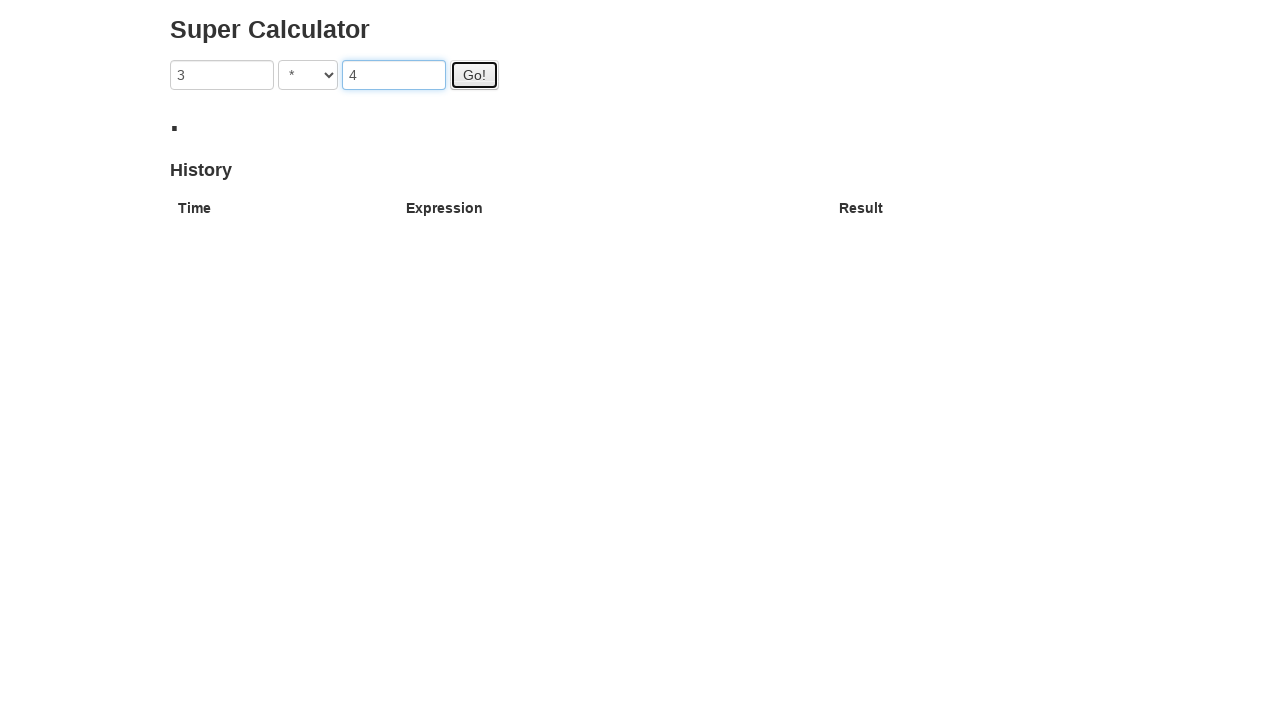

Result displayed showing '12' (3 * 4 = 12)
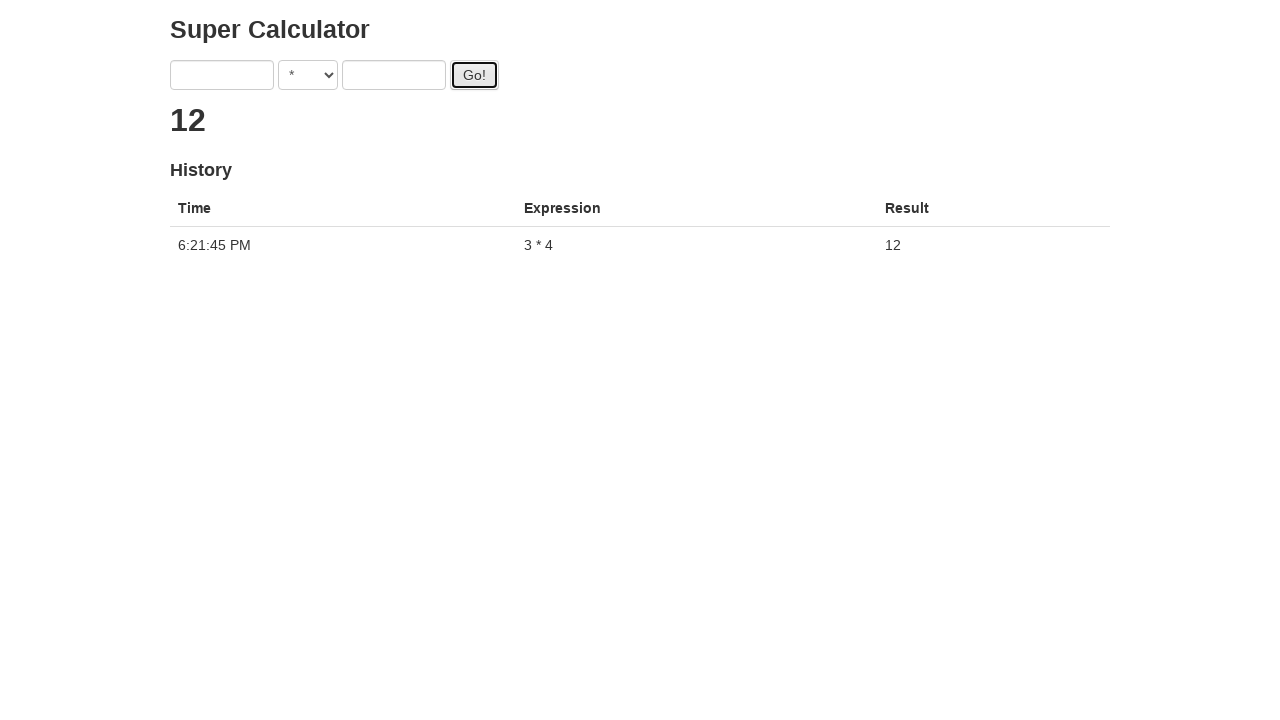

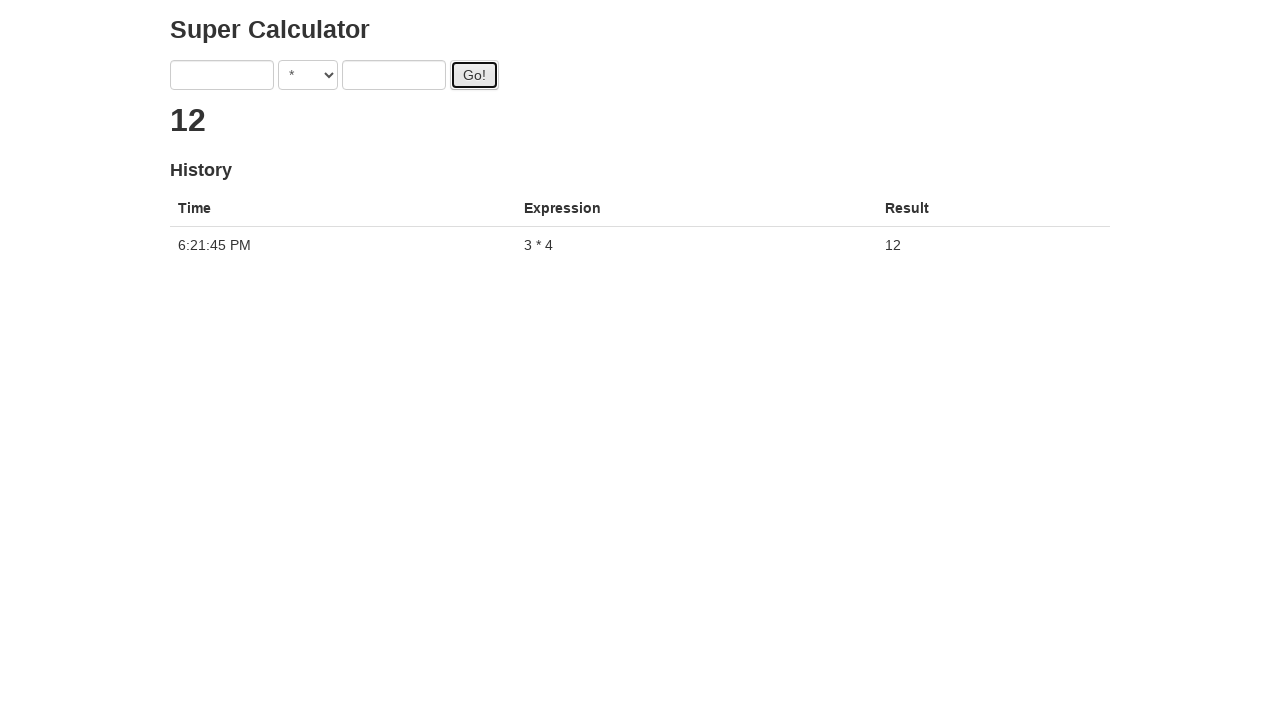